Tests marking individual todo items as complete using their checkboxes

Starting URL: https://demo.playwright.dev/todomvc

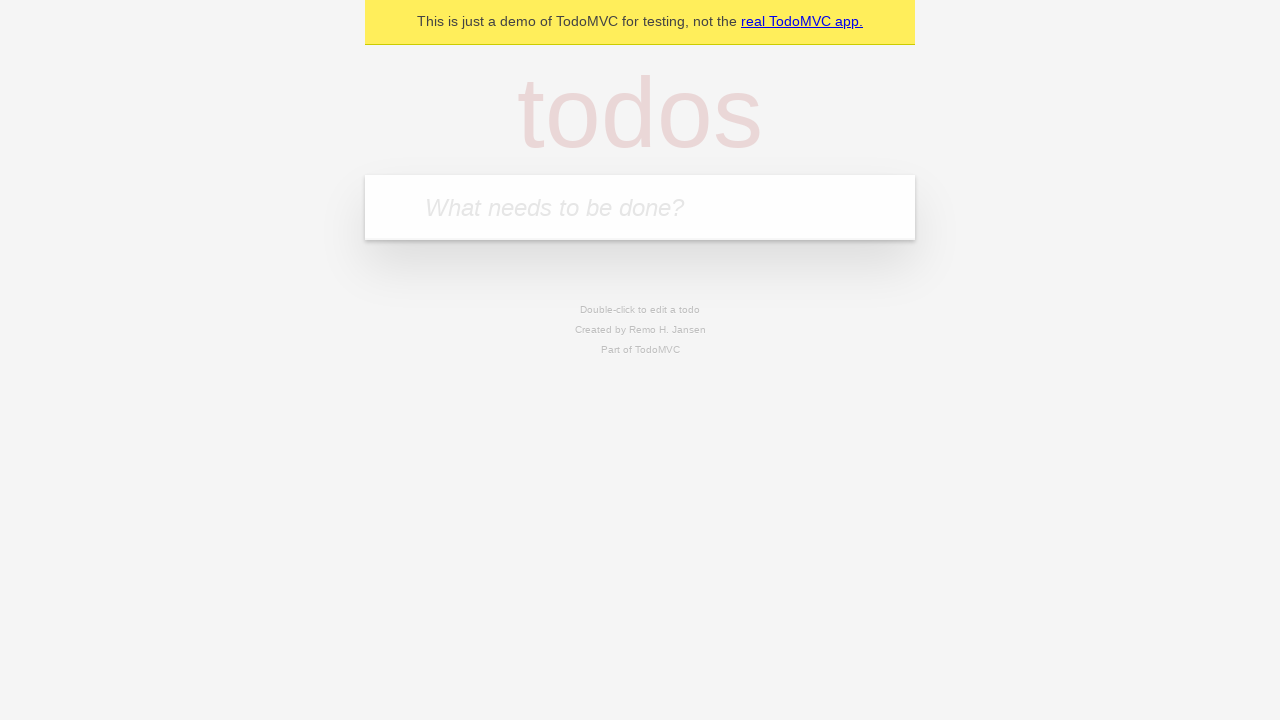

Located the todo input field with placeholder 'What needs to be done?'
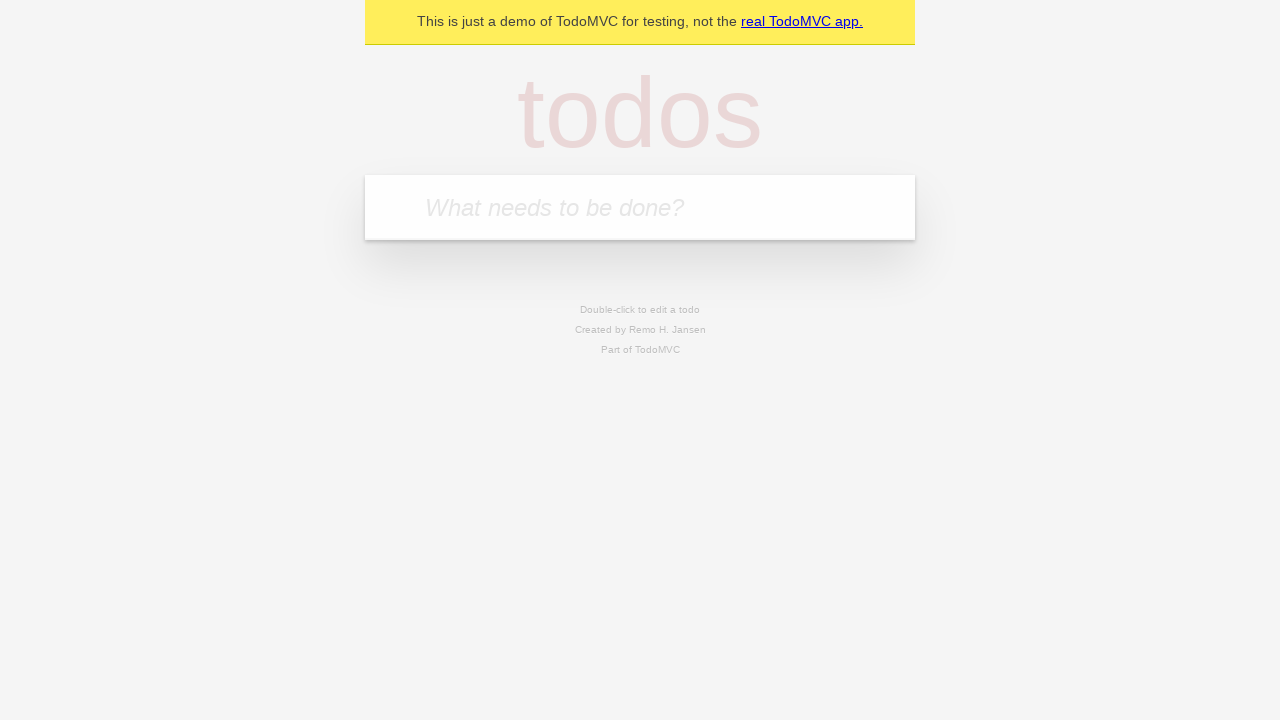

Filled todo input with 'buy some cheese' on internal:attr=[placeholder="What needs to be done?"i]
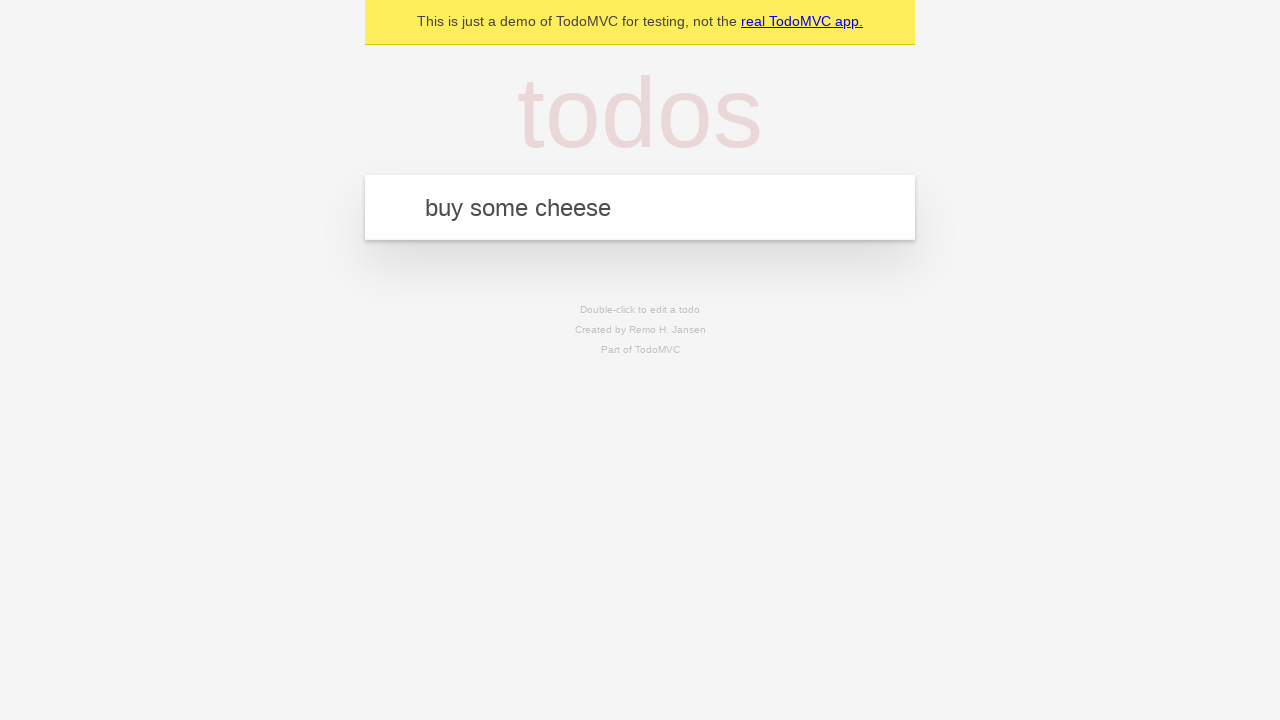

Pressed Enter to create first todo item on internal:attr=[placeholder="What needs to be done?"i]
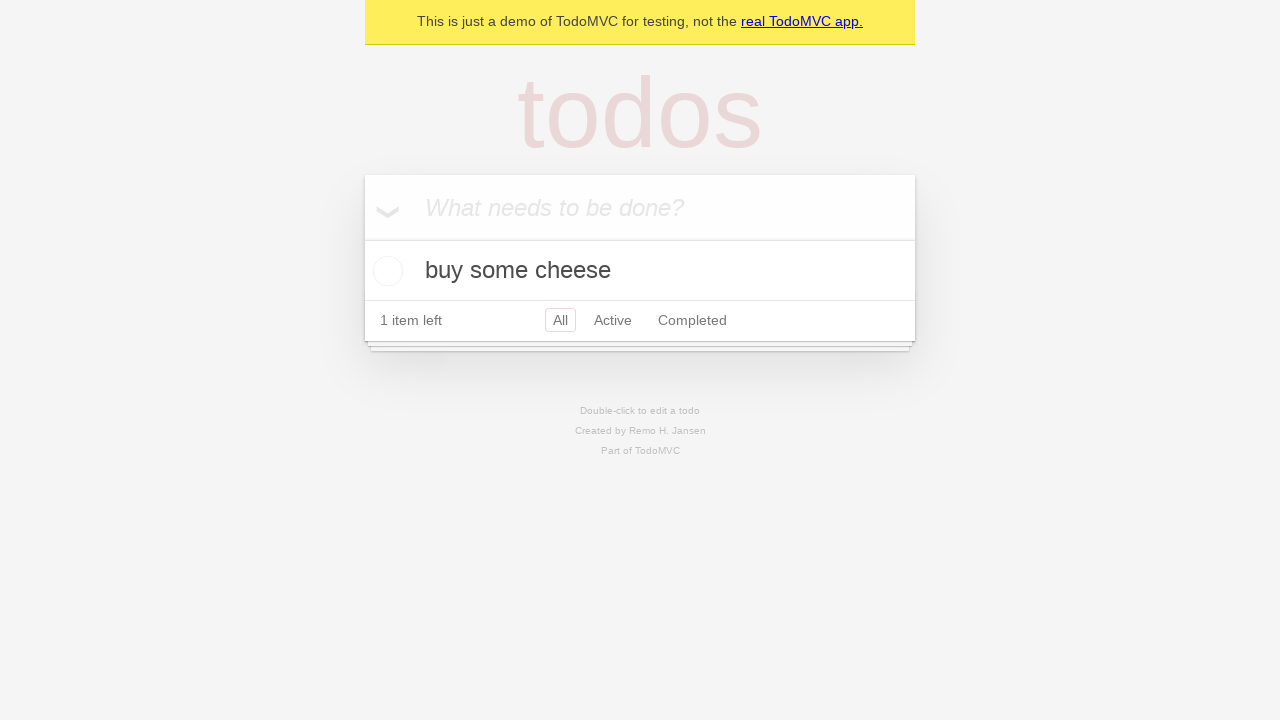

Filled todo input with 'feed the cat' on internal:attr=[placeholder="What needs to be done?"i]
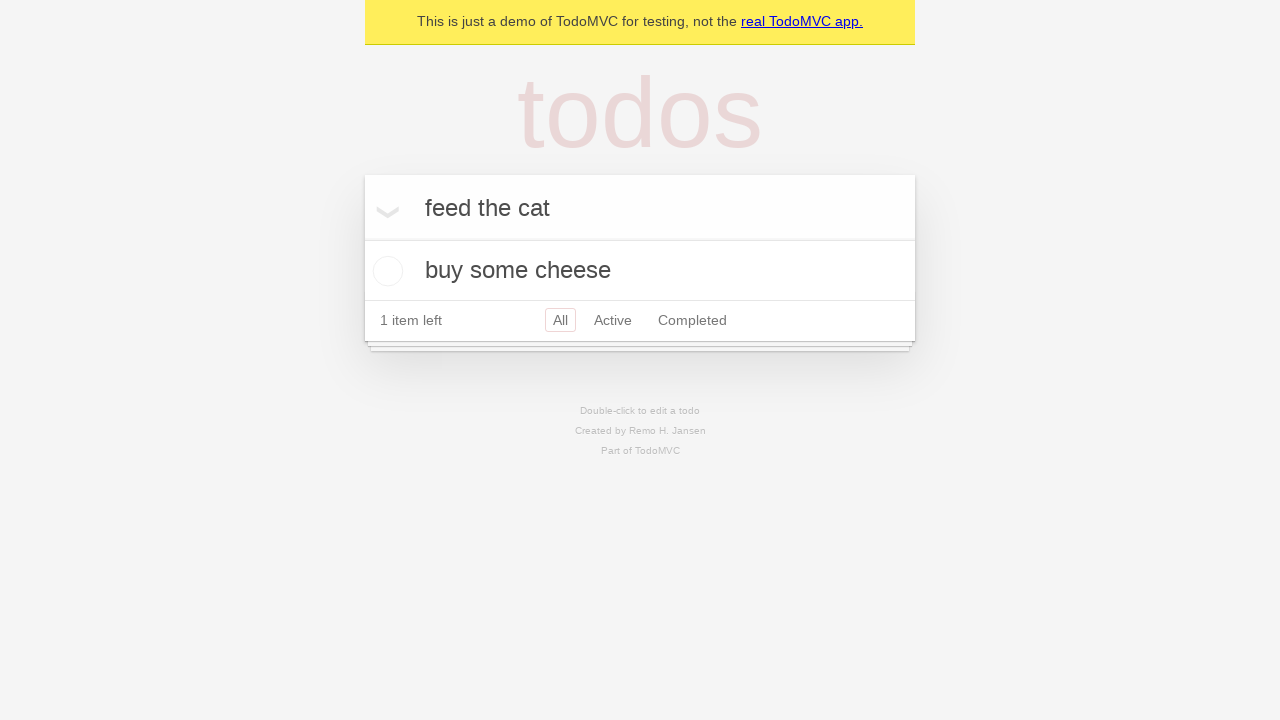

Pressed Enter to create second todo item on internal:attr=[placeholder="What needs to be done?"i]
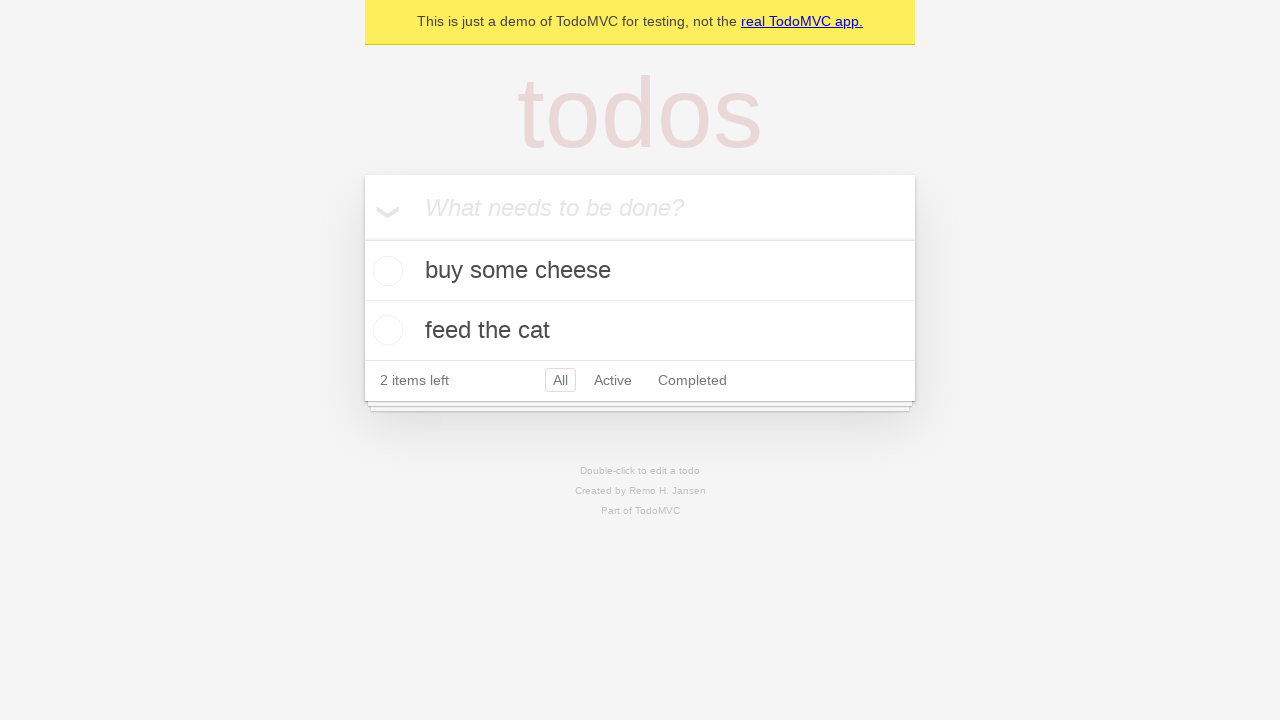

Waited for both todo items to be visible in the DOM
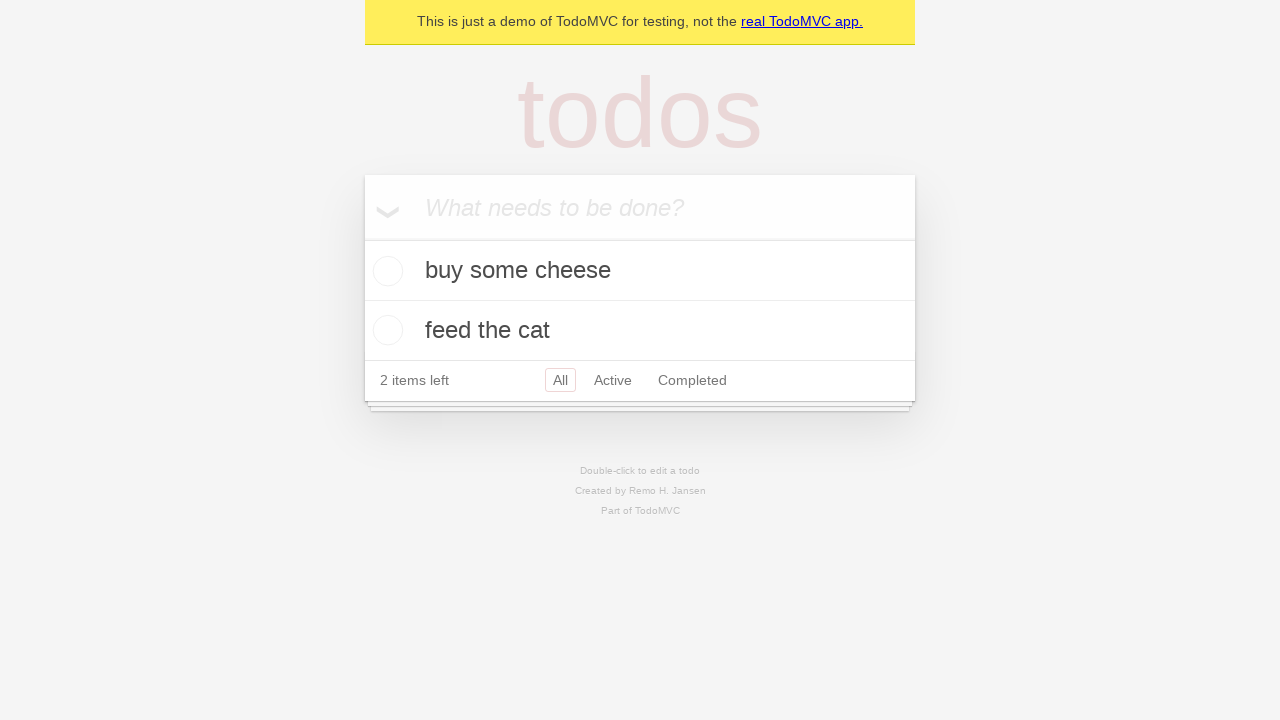

Located the first todo item
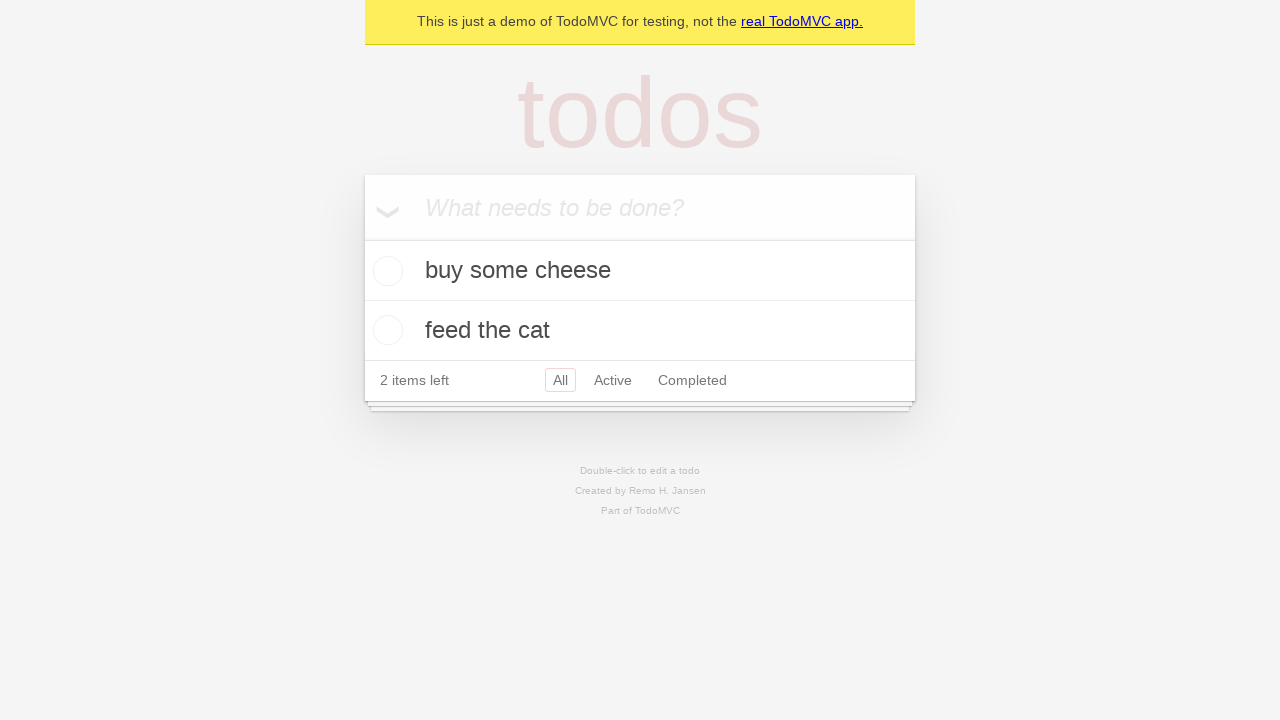

Checked the checkbox for 'buy some cheese' to mark it as complete at (385, 271) on internal:testid=[data-testid="todo-item"s] >> nth=0 >> internal:role=checkbox
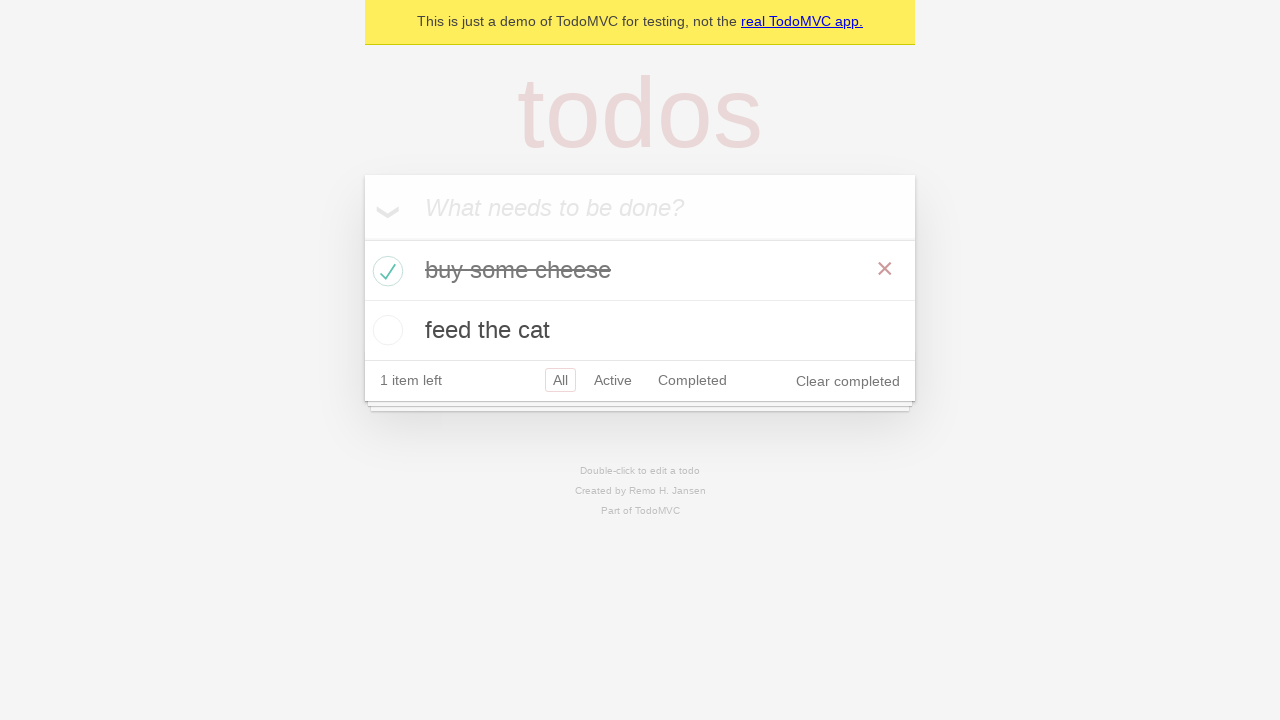

Located the second todo item
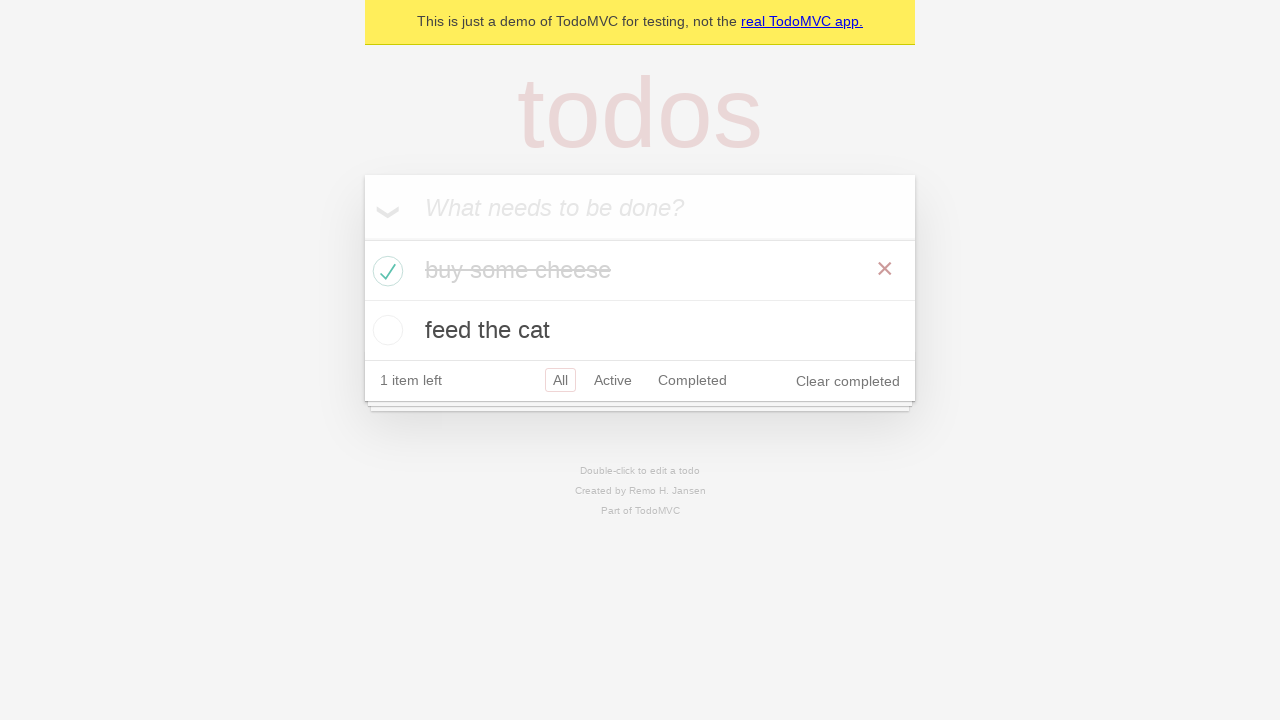

Checked the checkbox for 'feed the cat' to mark it as complete at (385, 330) on internal:testid=[data-testid="todo-item"s] >> nth=1 >> internal:role=checkbox
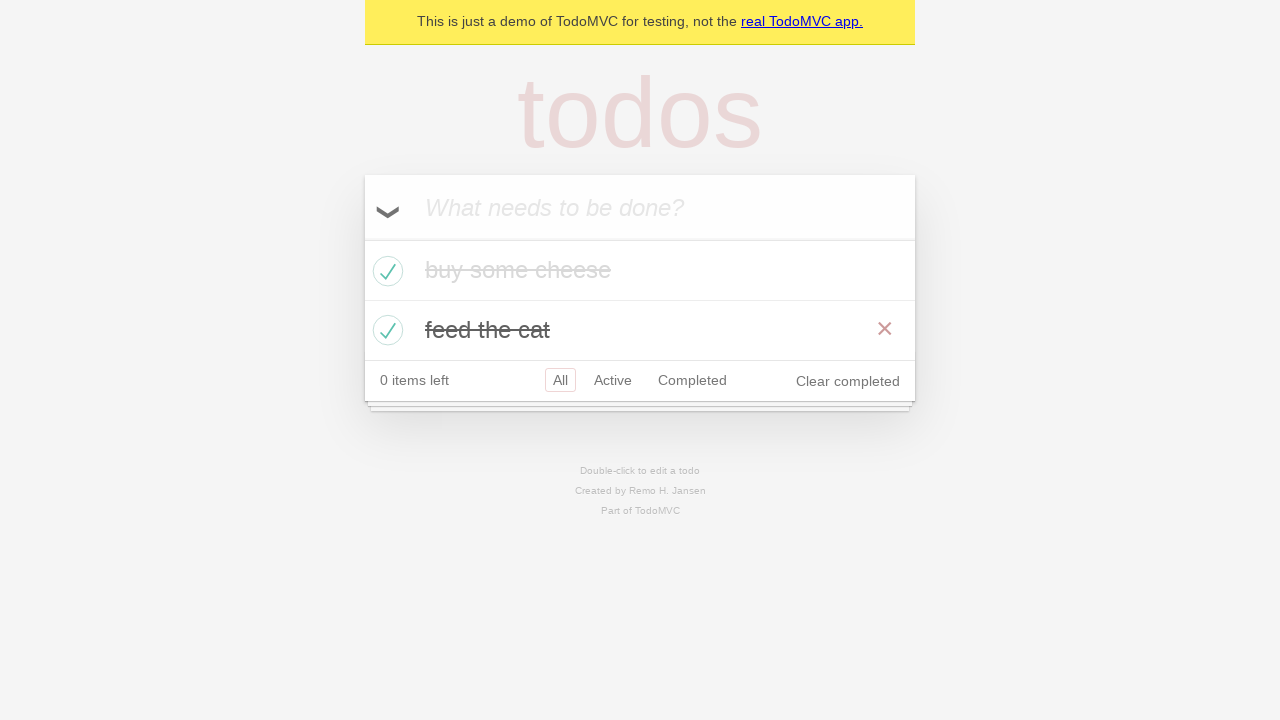

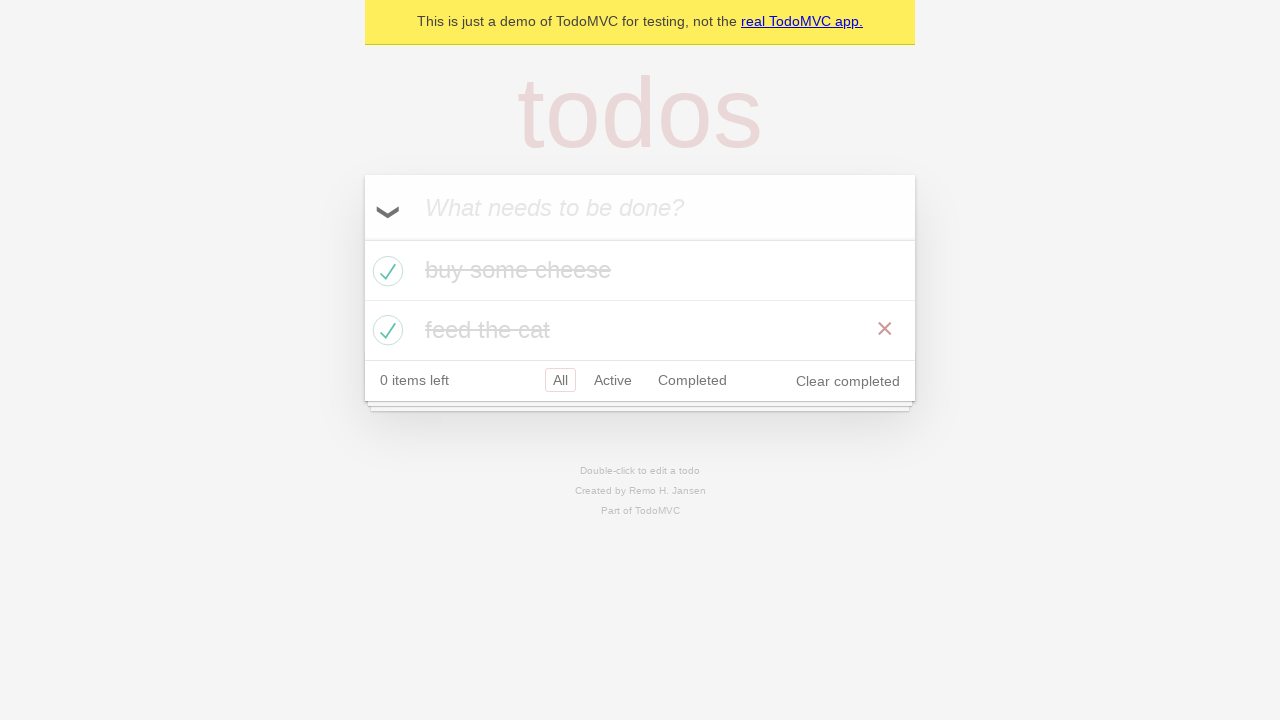